Tests window popup functionality by clicking on Instagram follow button, switching to the new window, and verifying the page title

Starting URL: http://syntaxprojects.com/window-popup-modal-demo.php

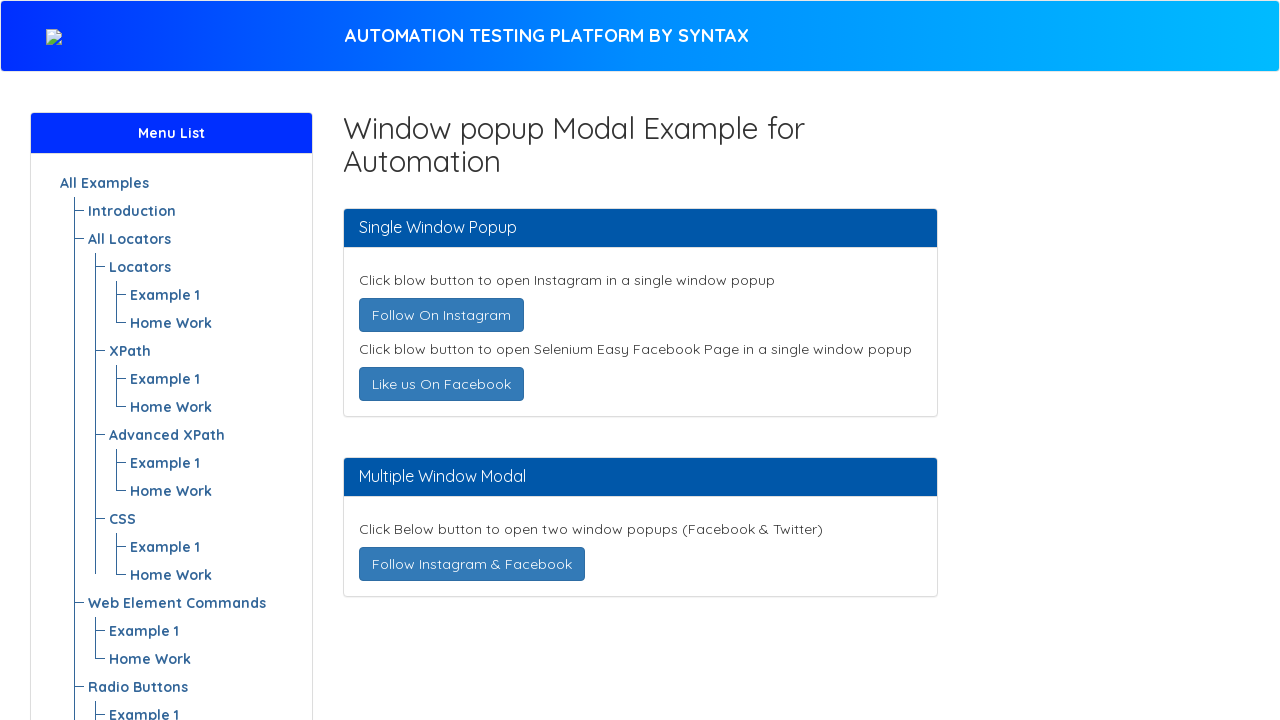

Clicked on Instagram follow button at (441, 315) on a[title*='Instagram']
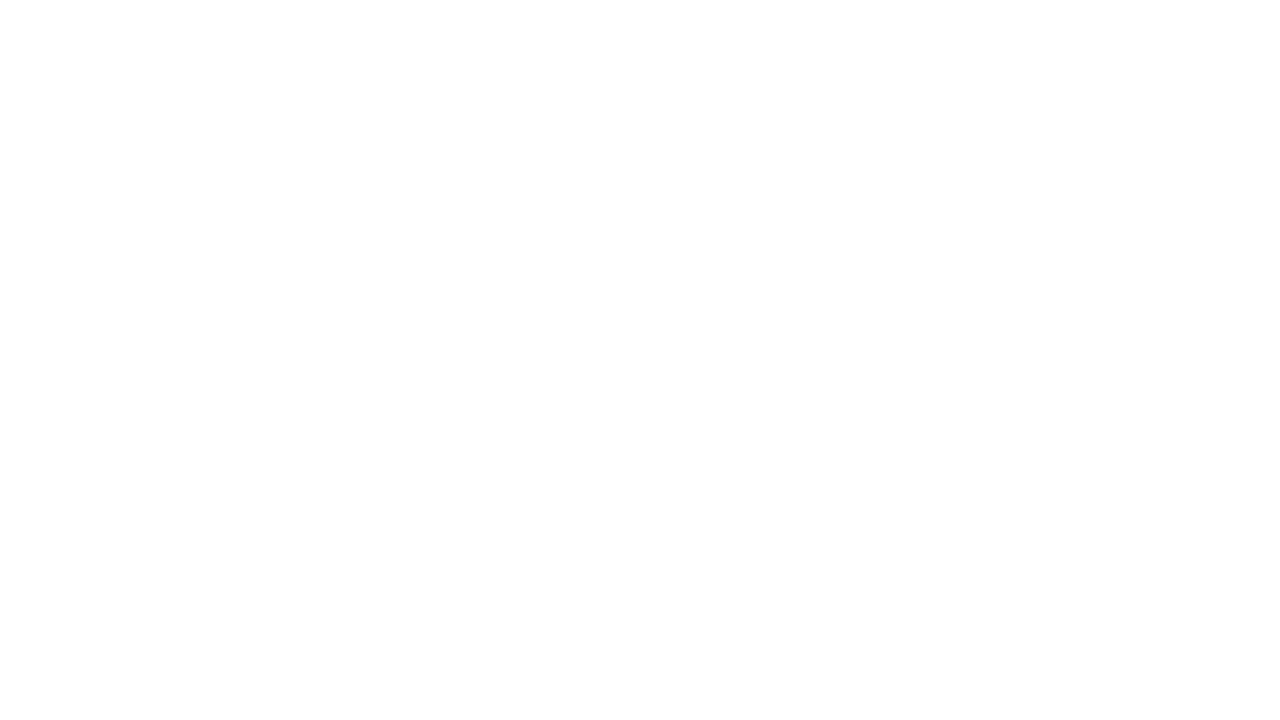

Waited for new page/tab to open
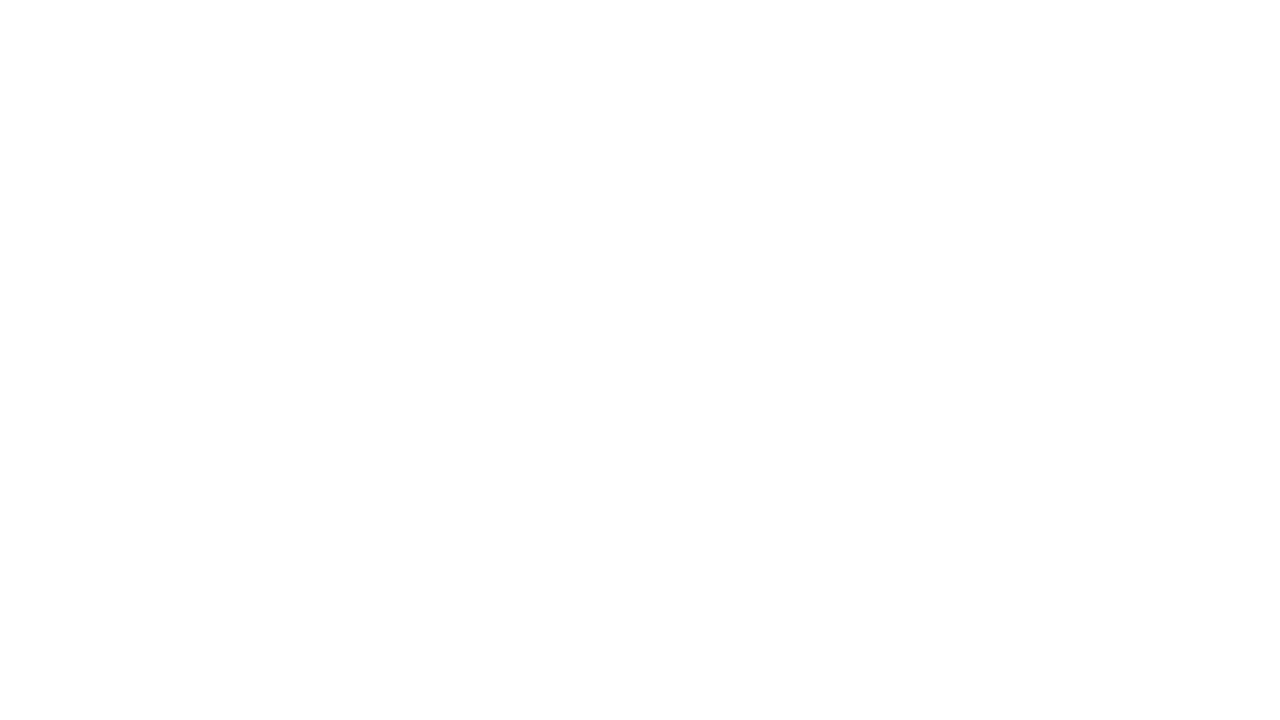

Retrieved all pages from context
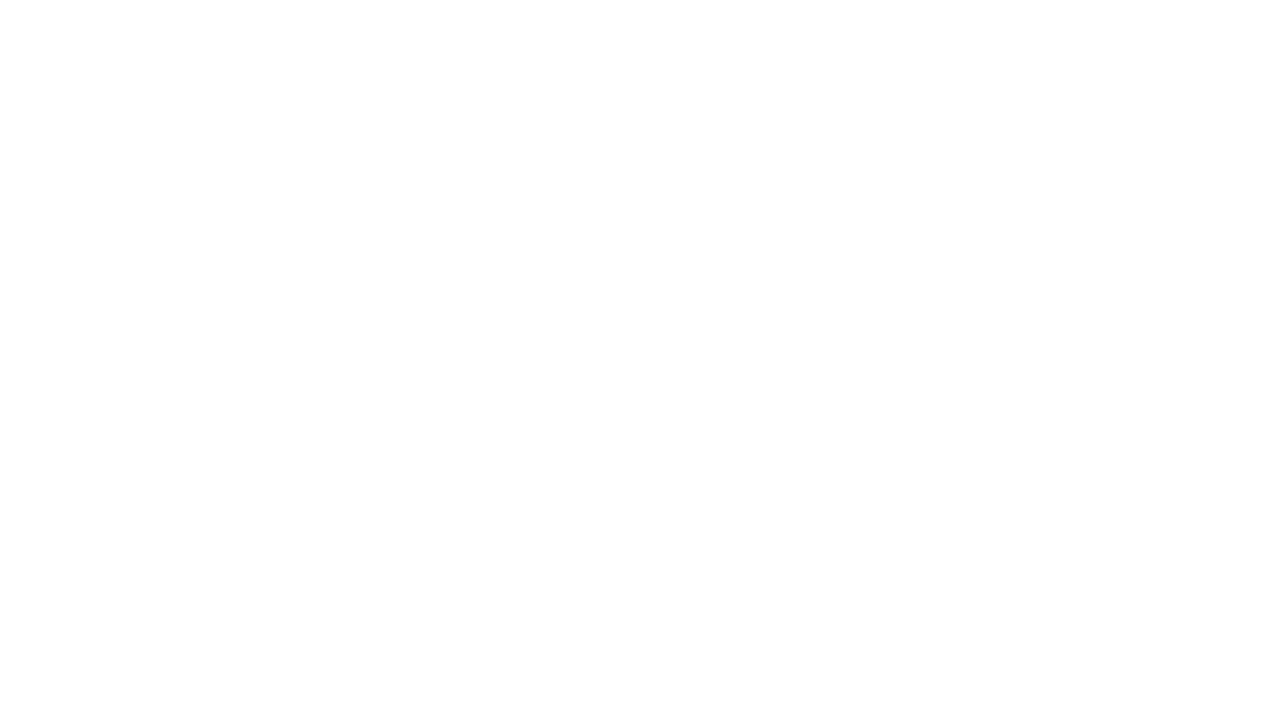

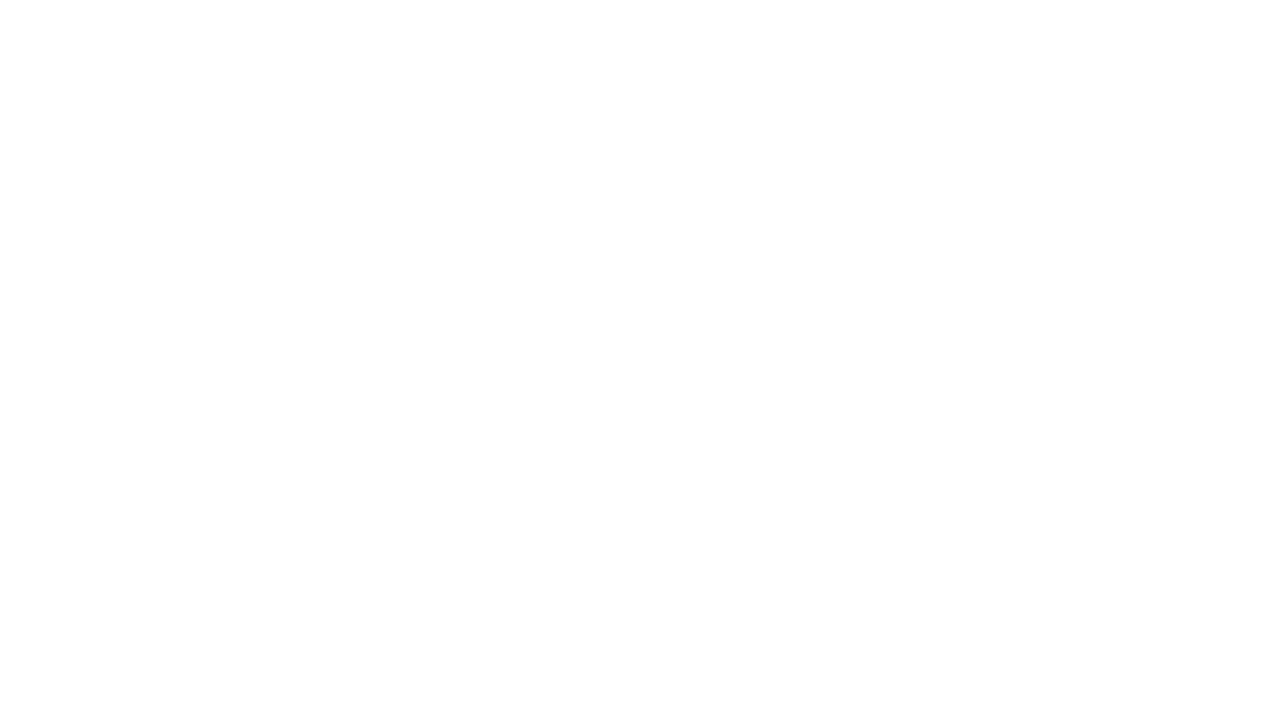